Tests that the Integer select checkbox can be clicked and selected on the calculator

Starting URL: https://testsheepnz.github.io/BasicCalculator

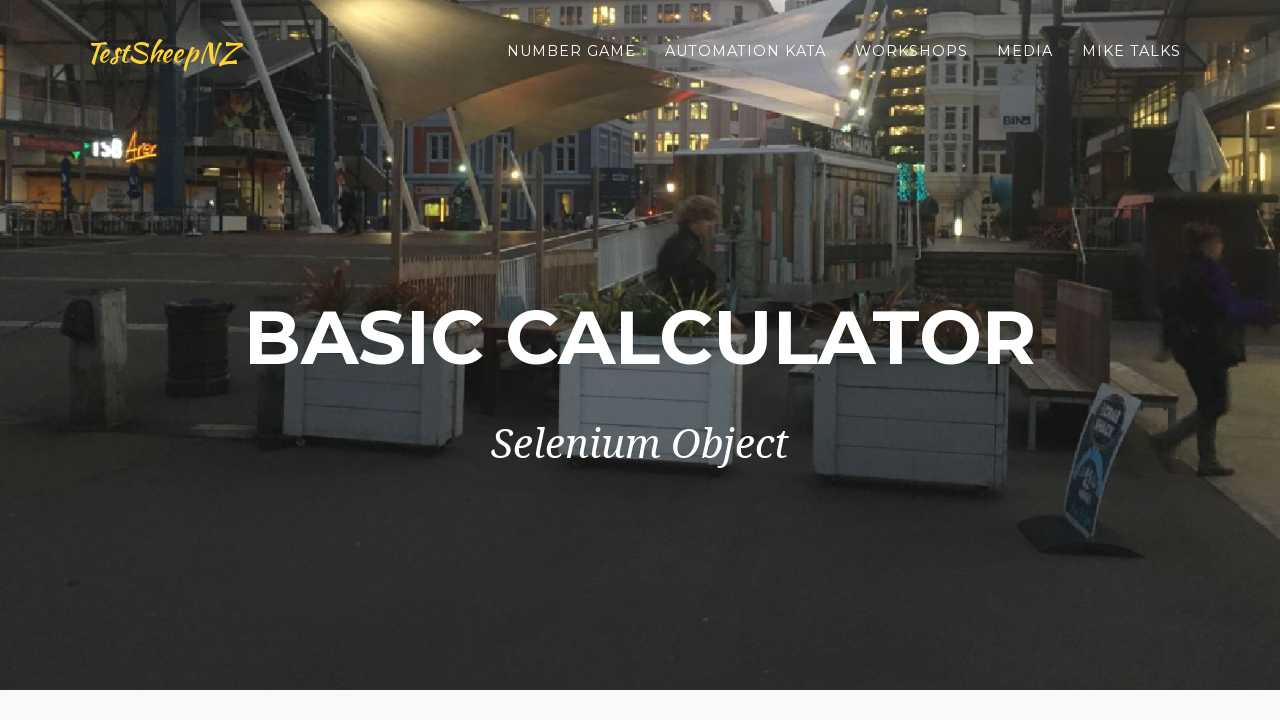

Selected build version 8 on #selectBuild
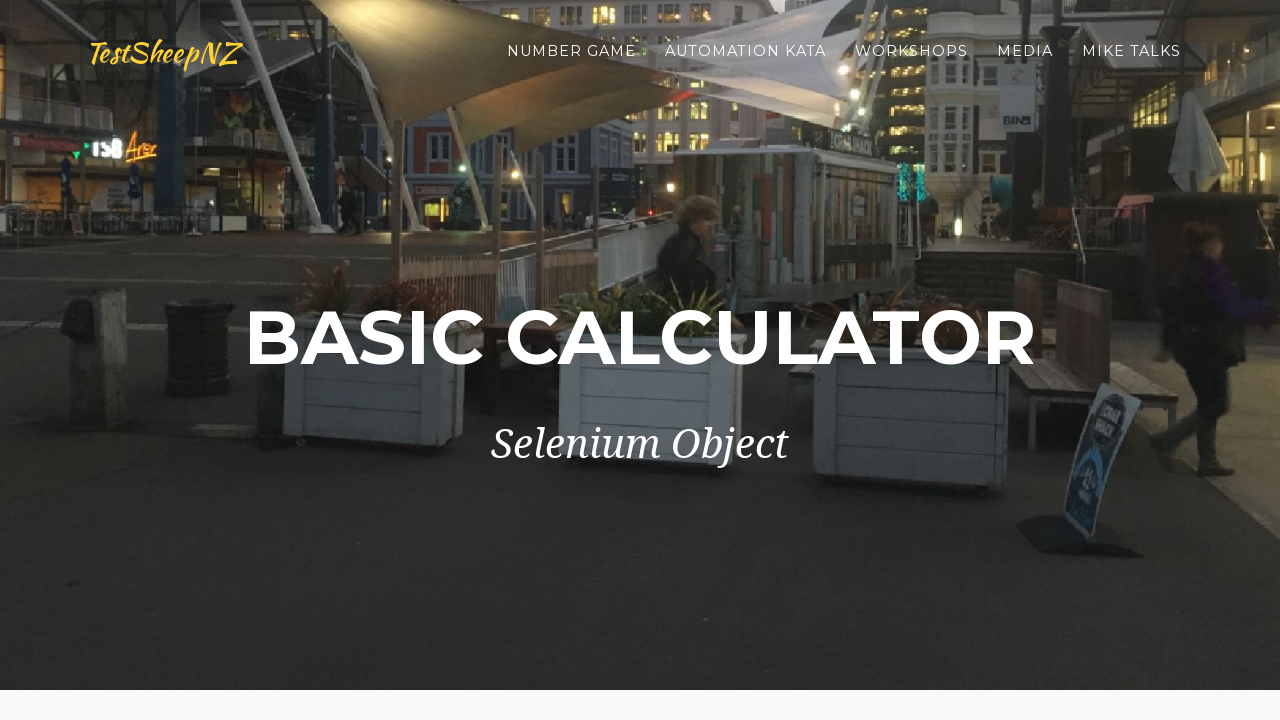

Entered first decimal number 2.5 on #number1Field
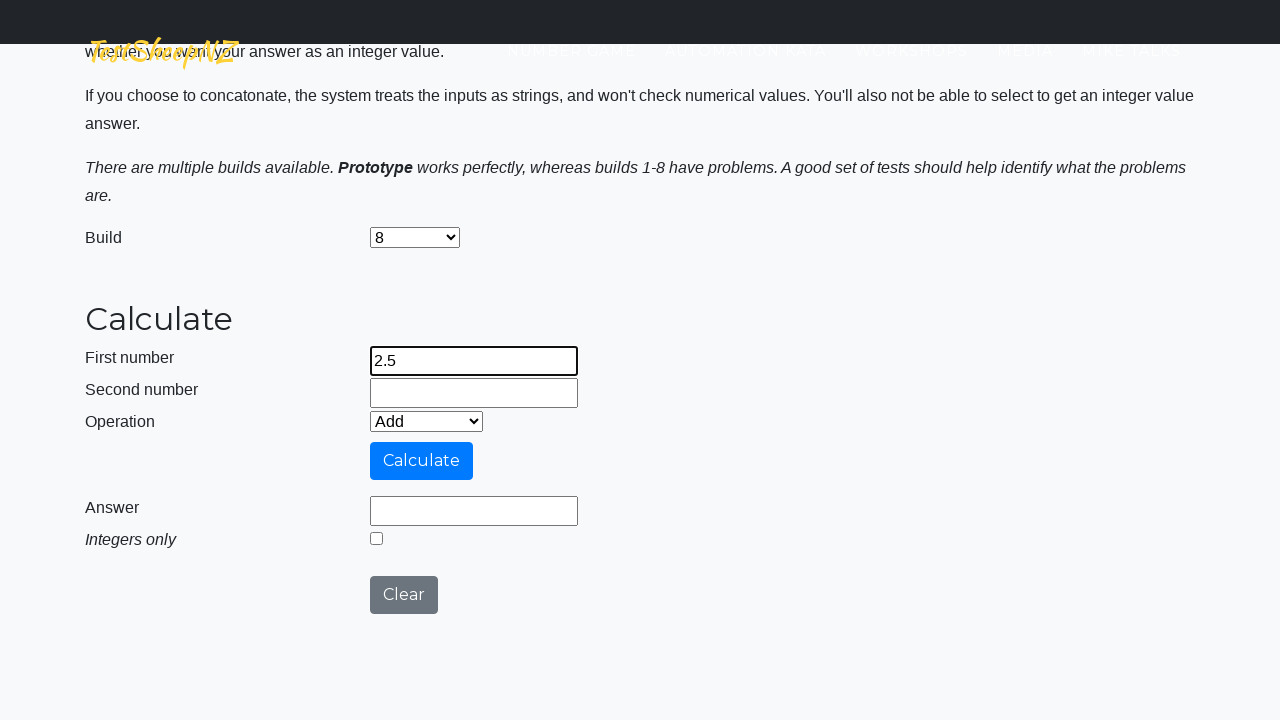

Entered second decimal number 3.8 on #number2Field
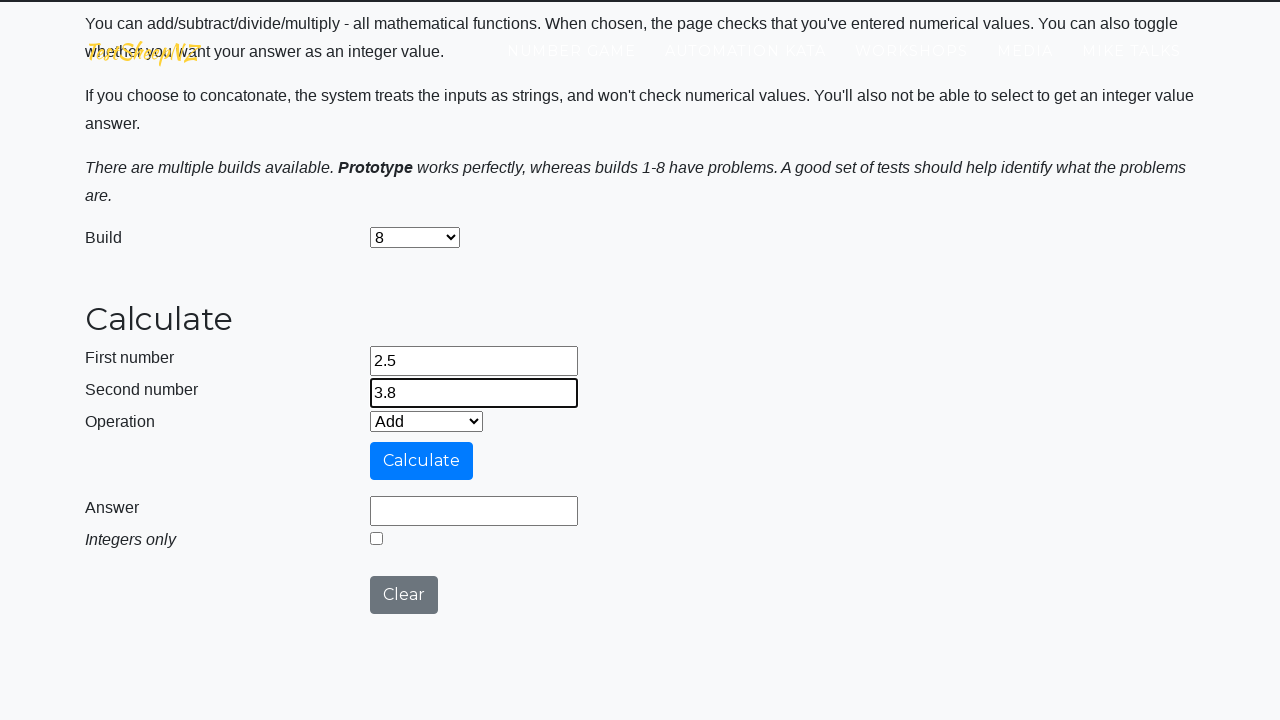

Selected Add operation from dropdown on #selectOperationDropdown
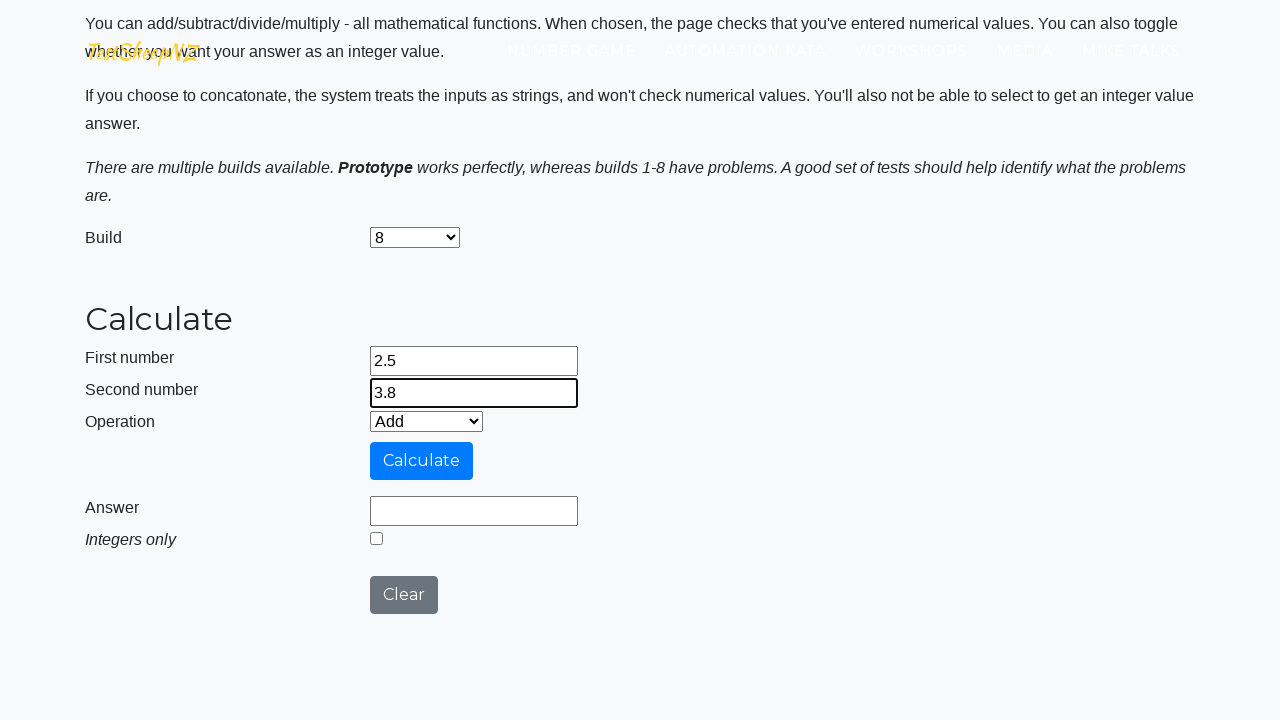

Clicked calculate button at (422, 461) on #calculateButton
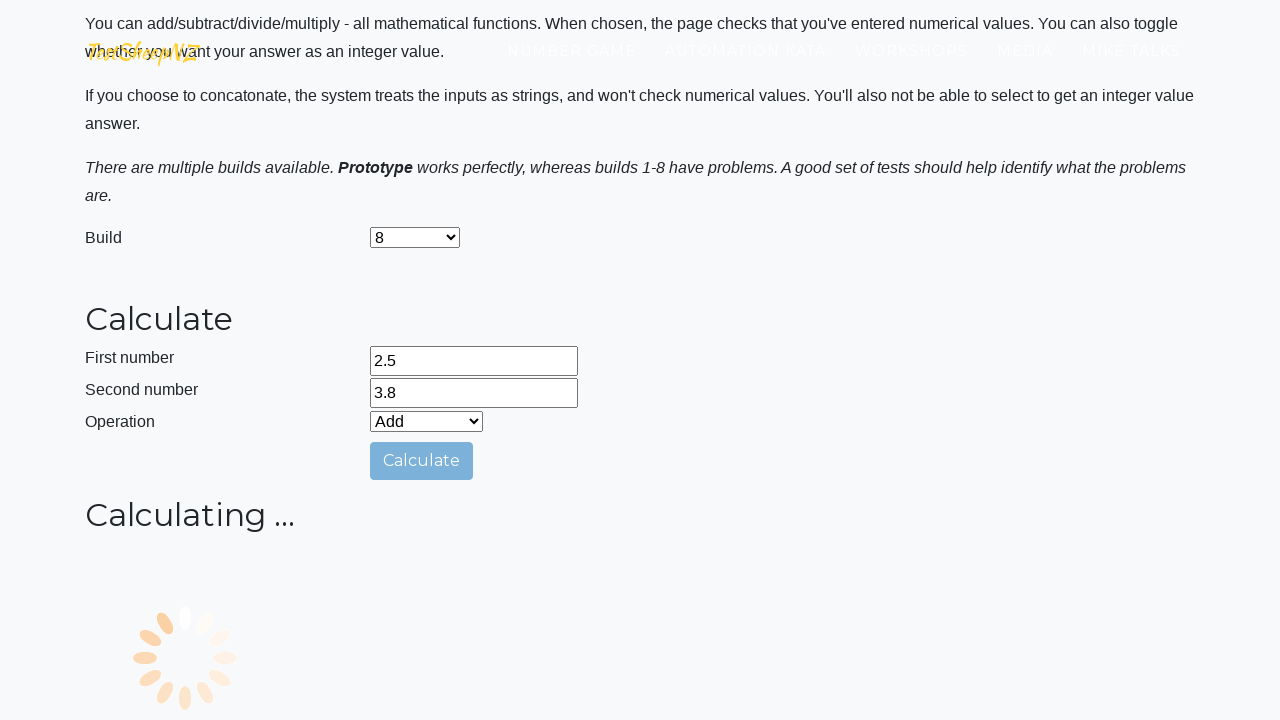

Clicked integer select checkbox at (376, 714) on #integerSelect
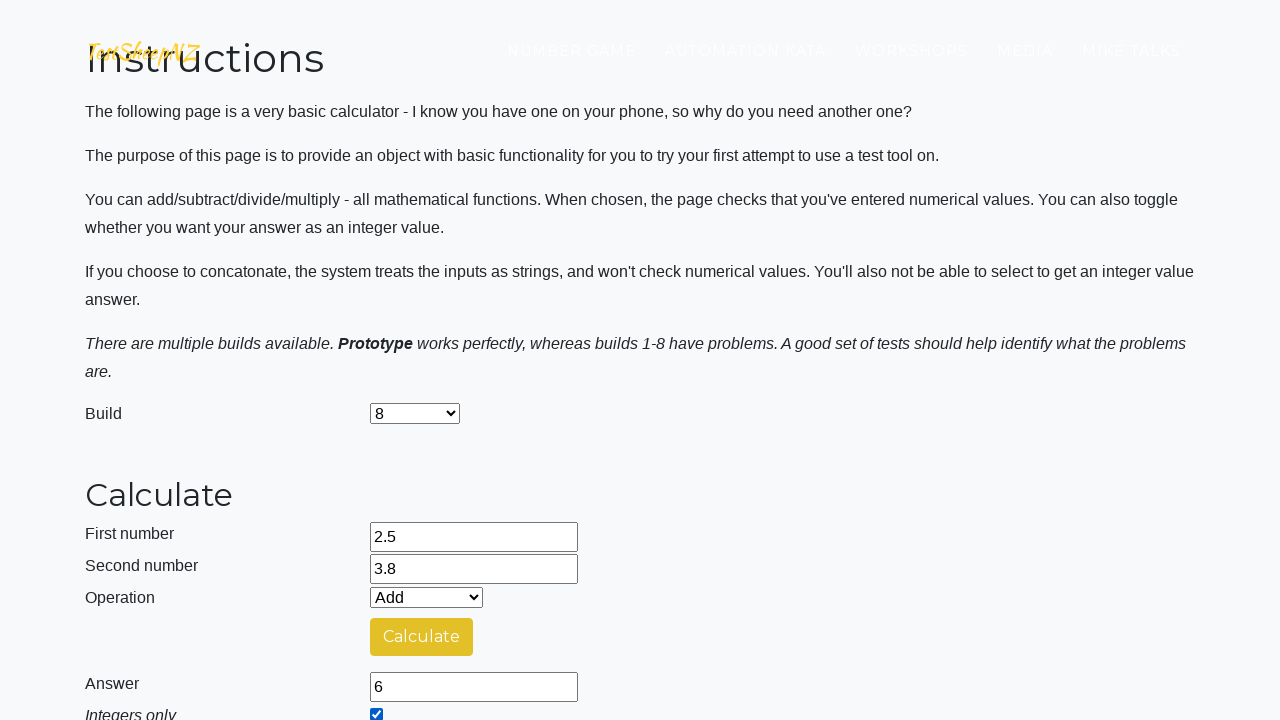

Verified integer select checkbox is checked
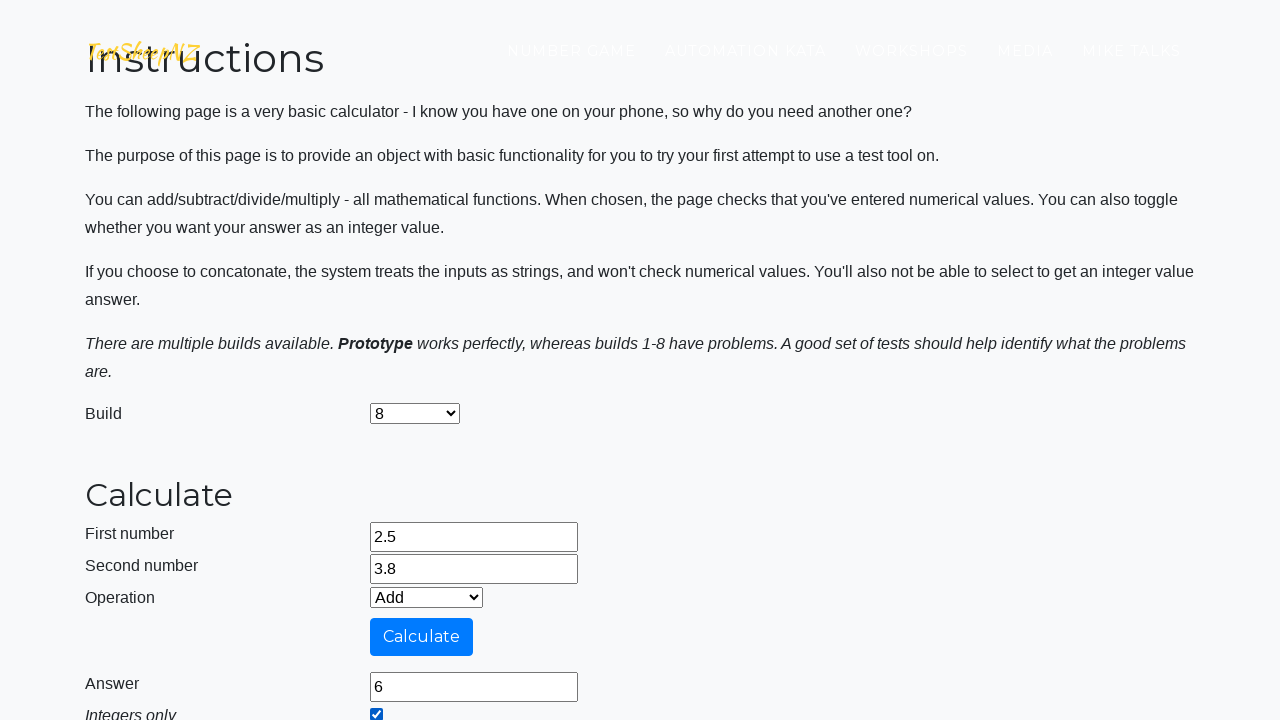

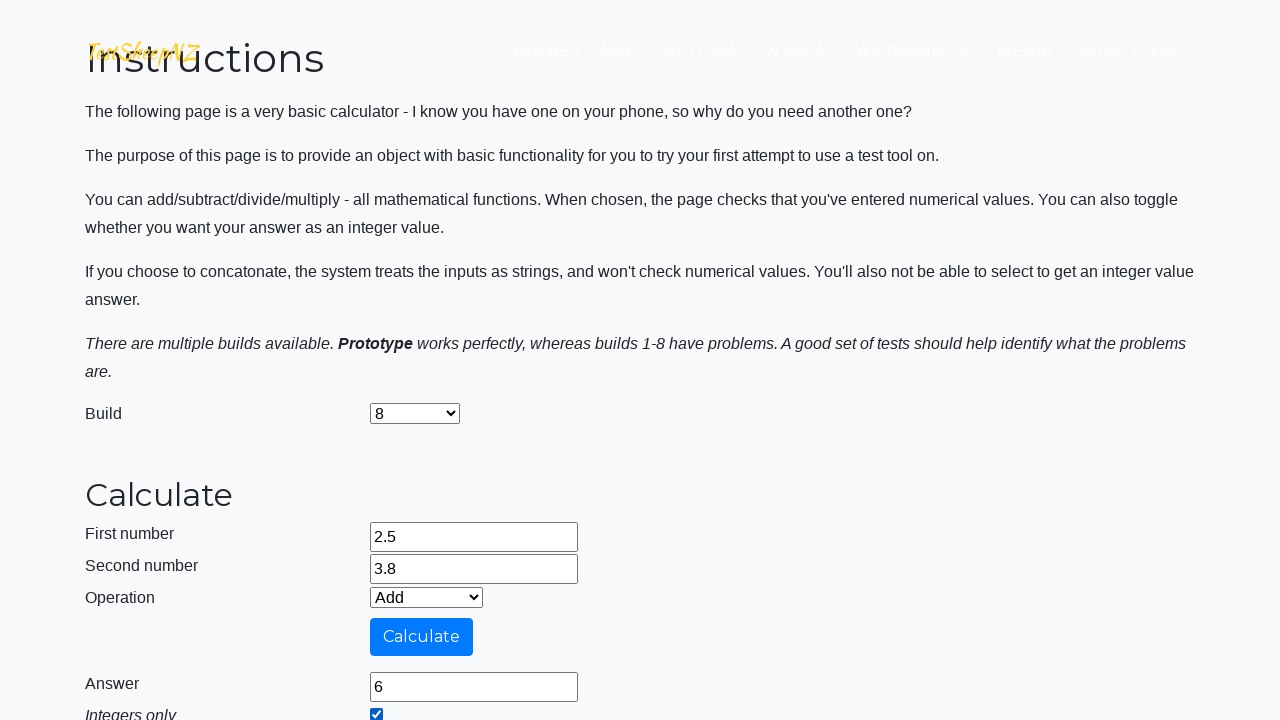